Demonstrates typing functionality by filling an input field with search terms on a webshop page

Starting URL: https://danube-webshop.herokuapp.com/

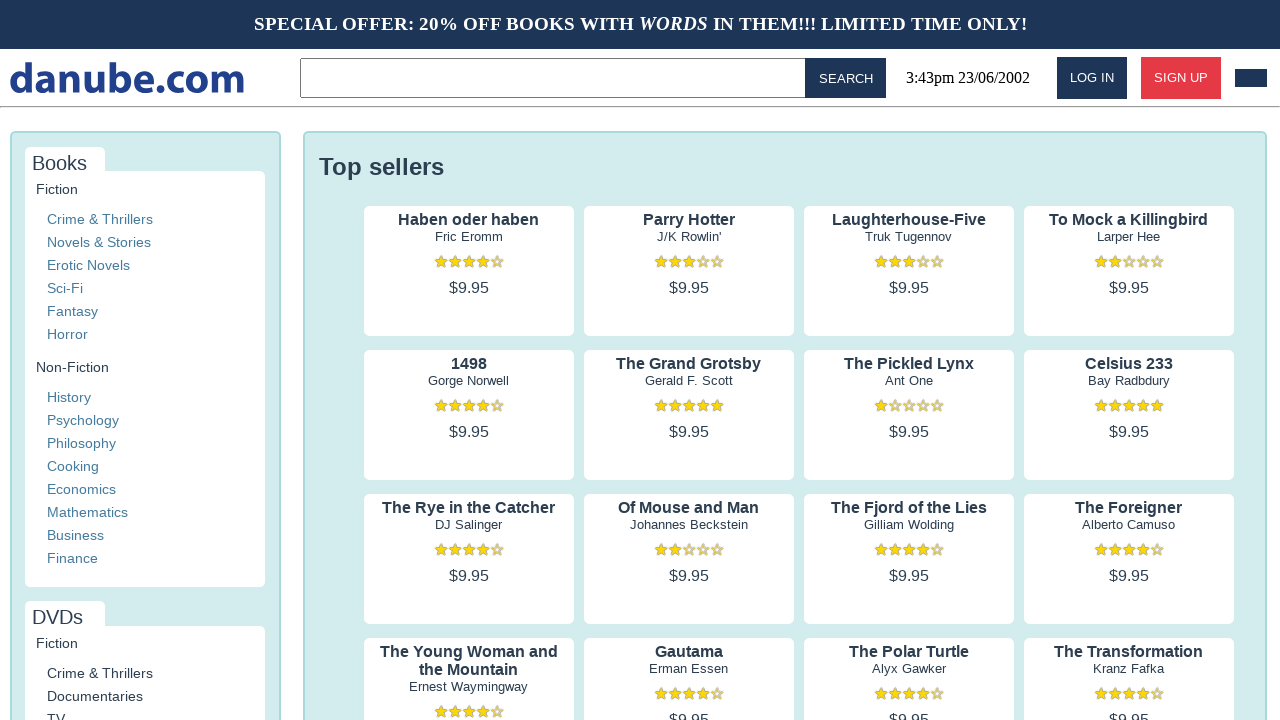

Filled input field with 'some search terms' on input
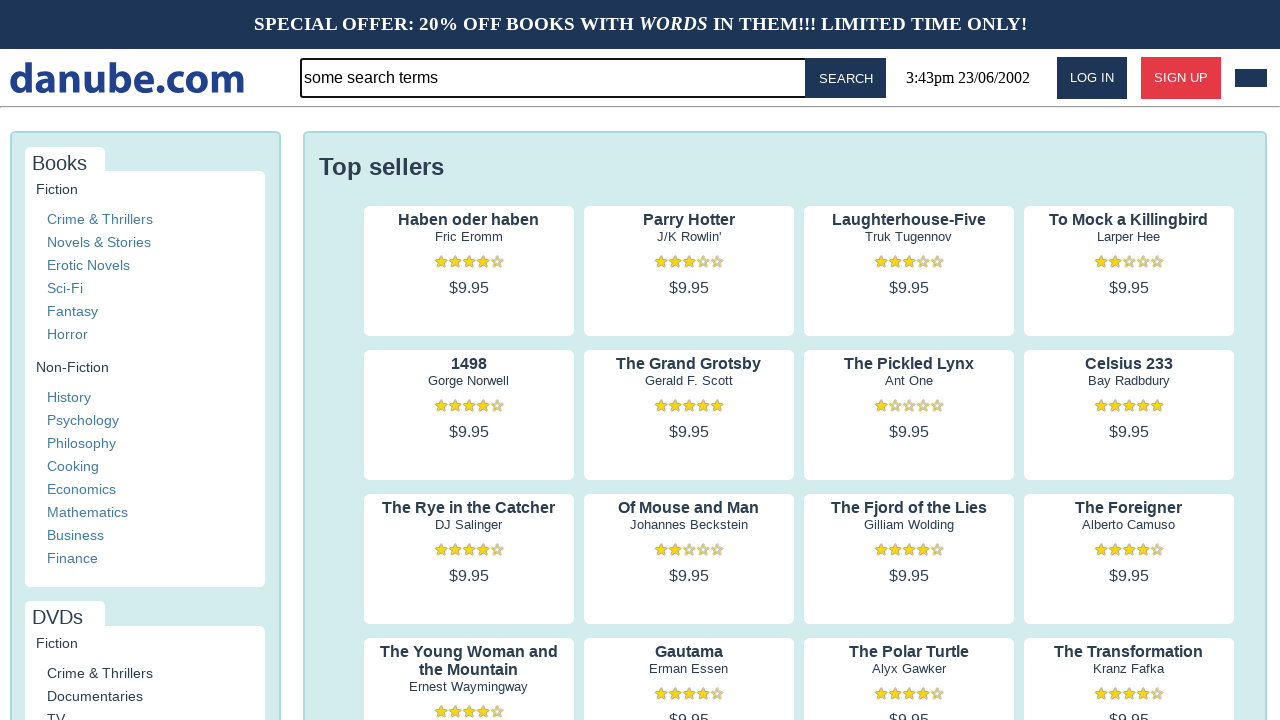

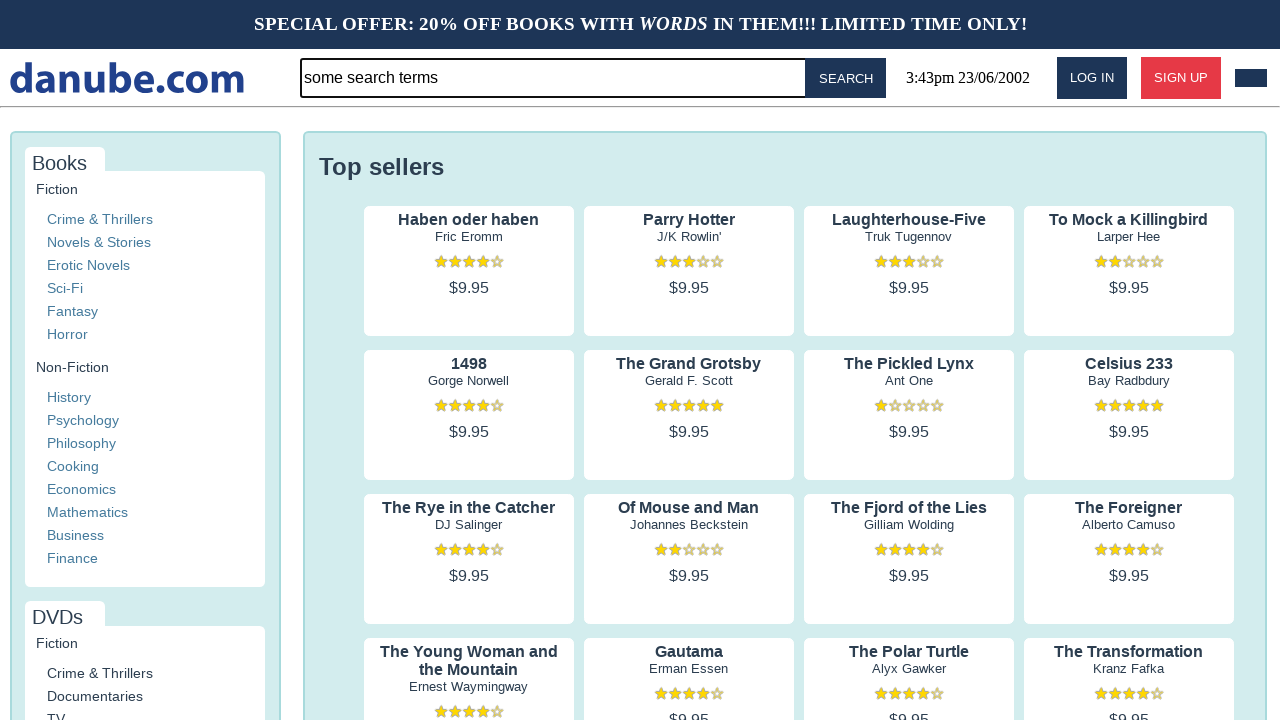